Tests page scrolling functionality by scrolling to the bottom of the page, back to top, and scrolling by viewport height increments on an automation practice page.

Starting URL: https://rahulshettyacademy.com/AutomationPractice/

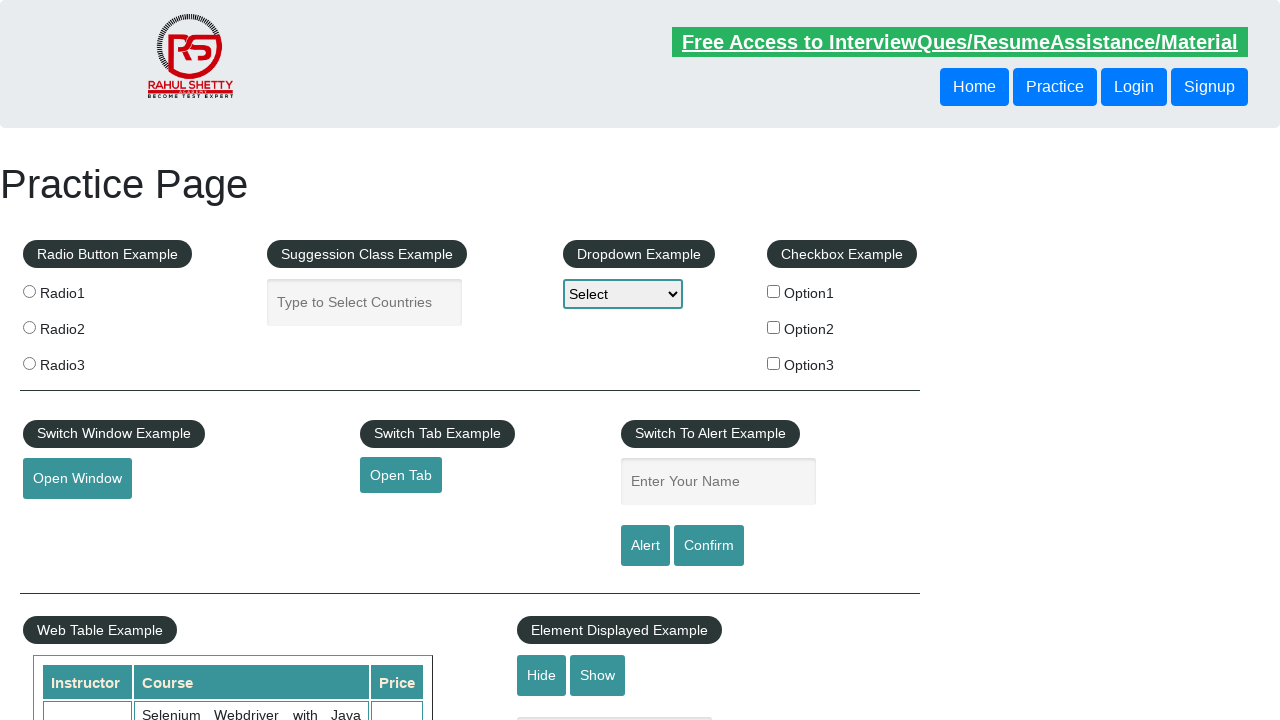

Retrieved total page height
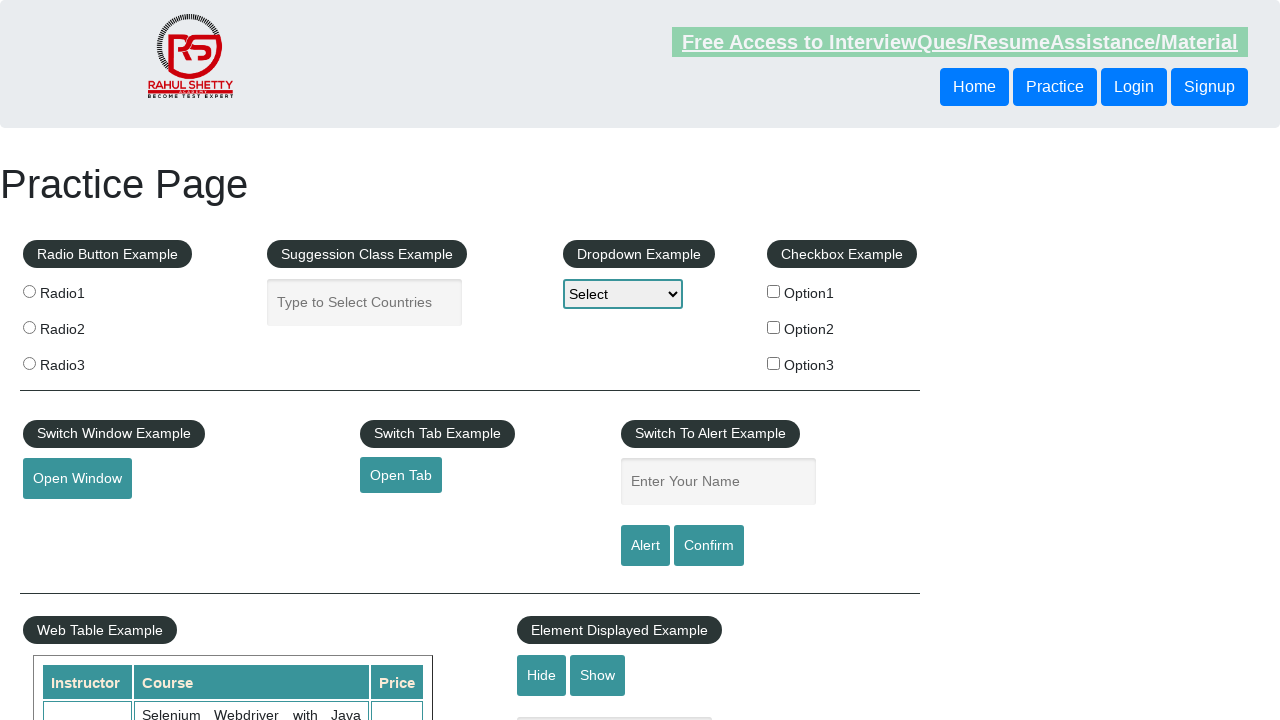

Scrolled to bottom of page
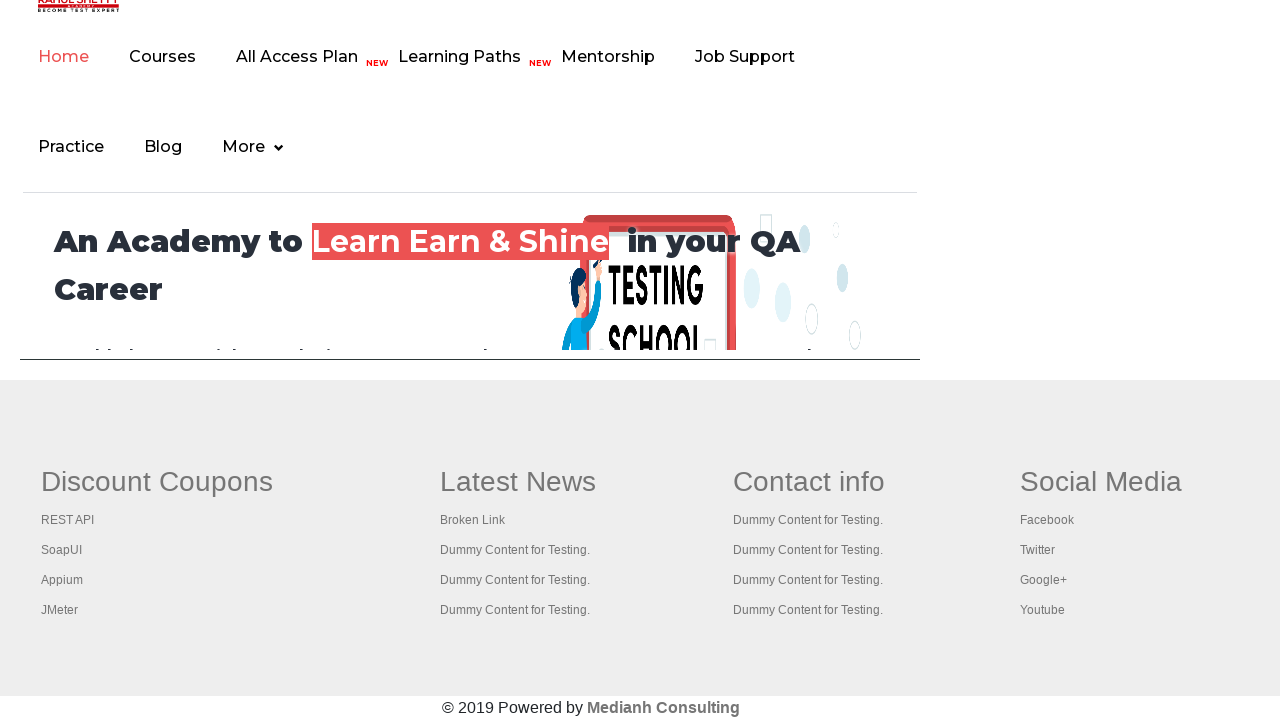

Scrolled back to top of page
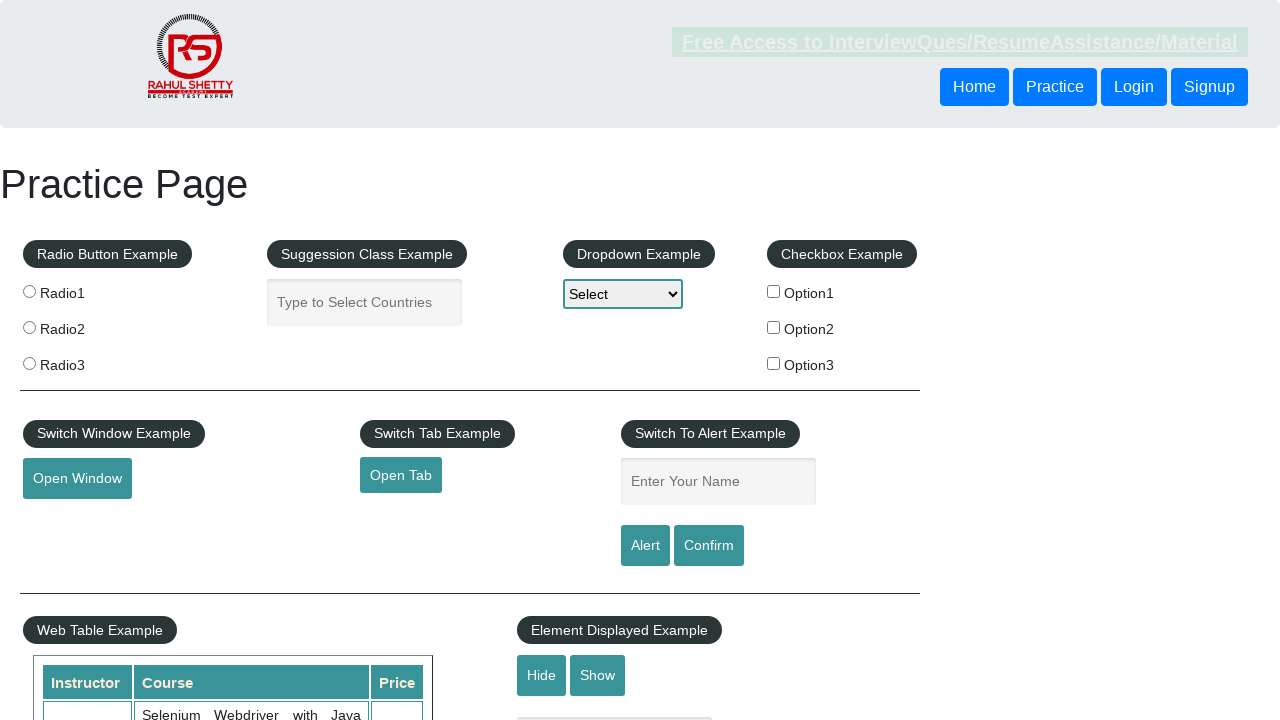

Retrieved viewport height
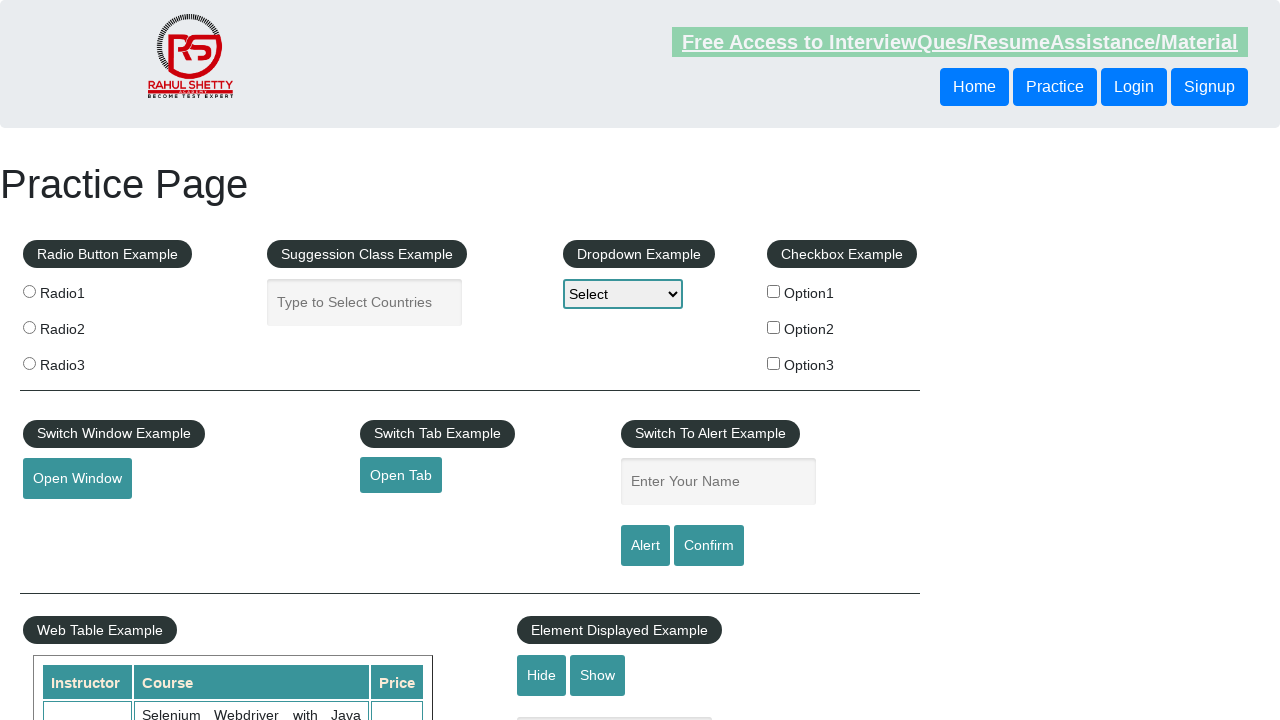

Scrolled down by one viewport height
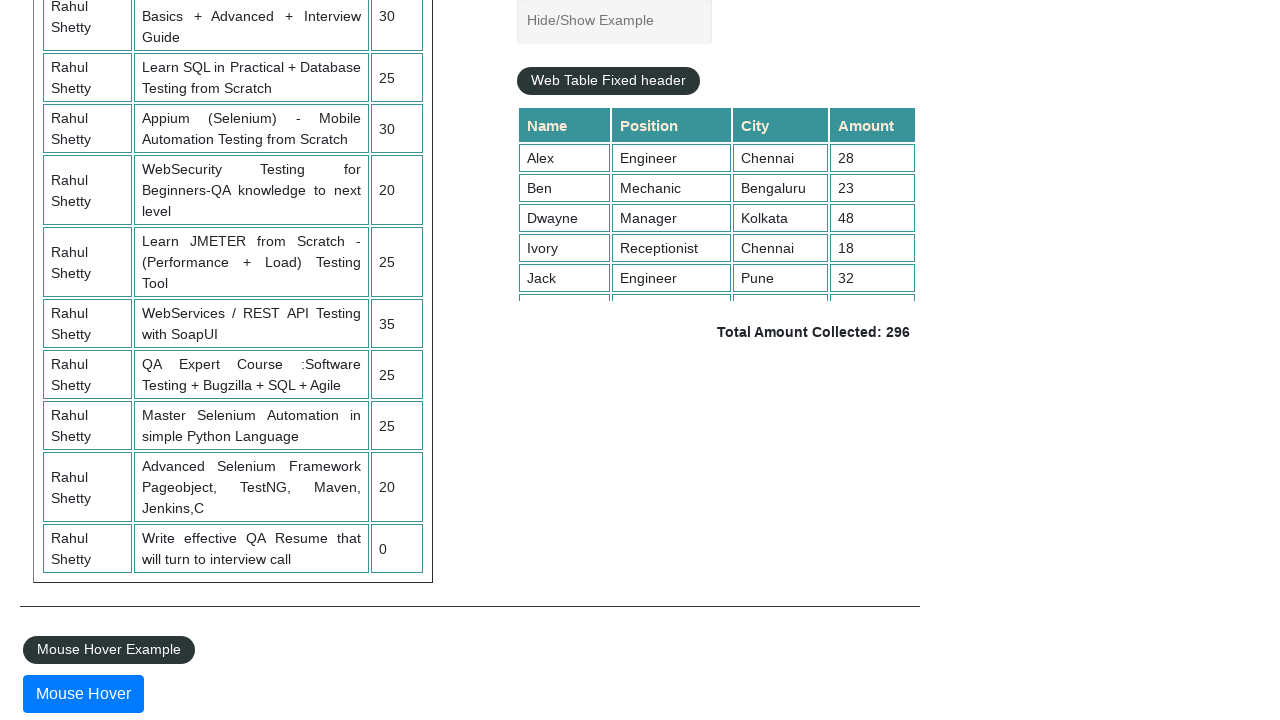

Scrolled down by one viewport height (second time)
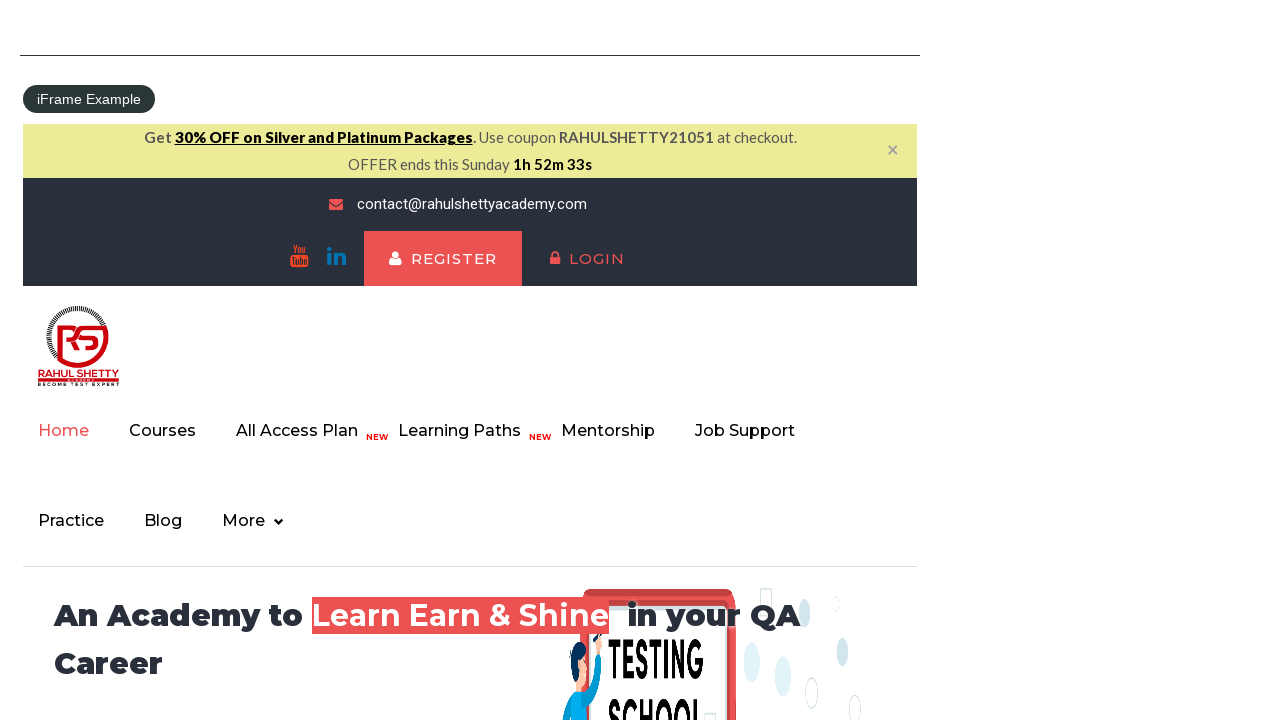

Scrolled down by one viewport height (third time)
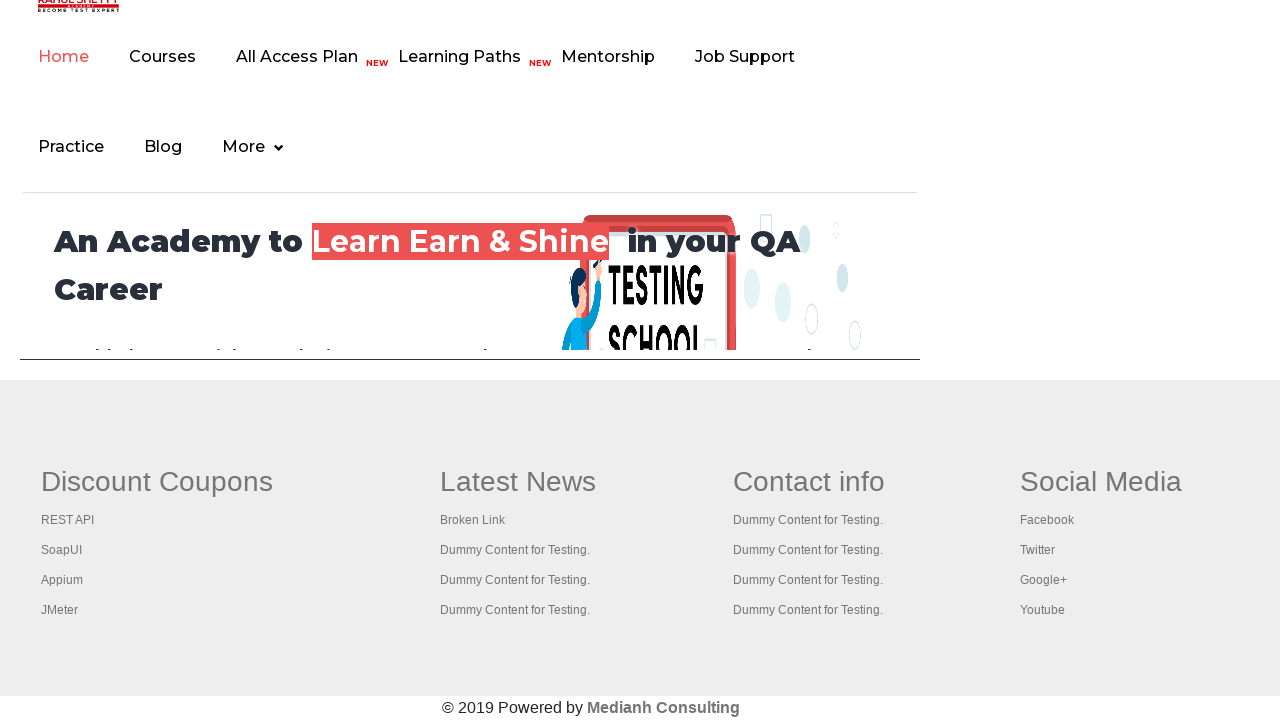

Scrolled back to top of page
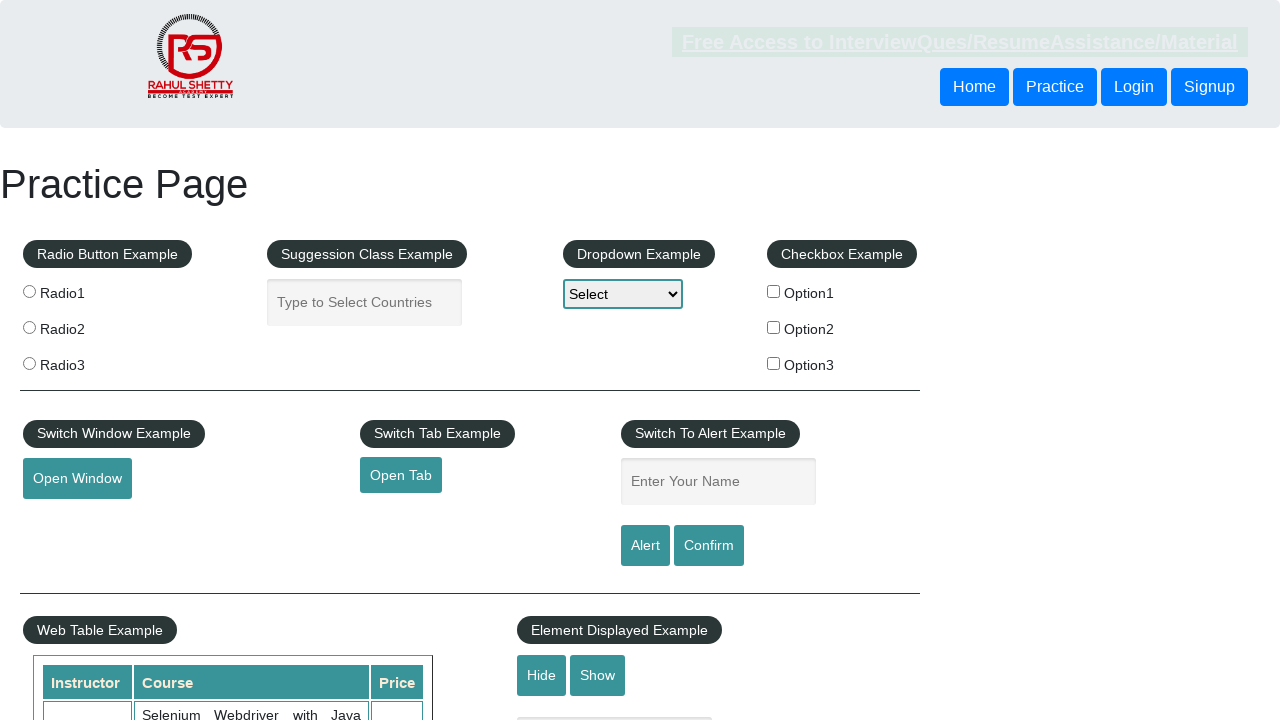

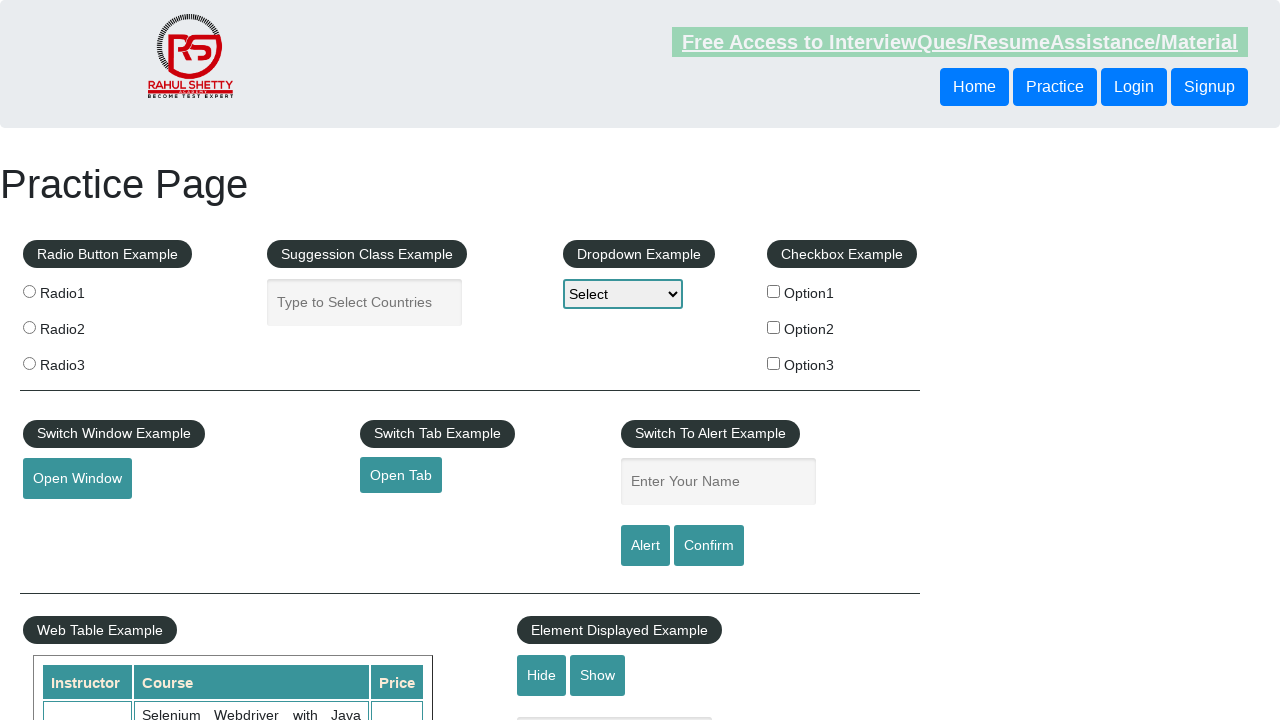